Navigates to jQuery UI homepage, scrolls to the Datepicker link, and clicks on it to open the Datepicker demo page.

Starting URL: https://jqueryui.com

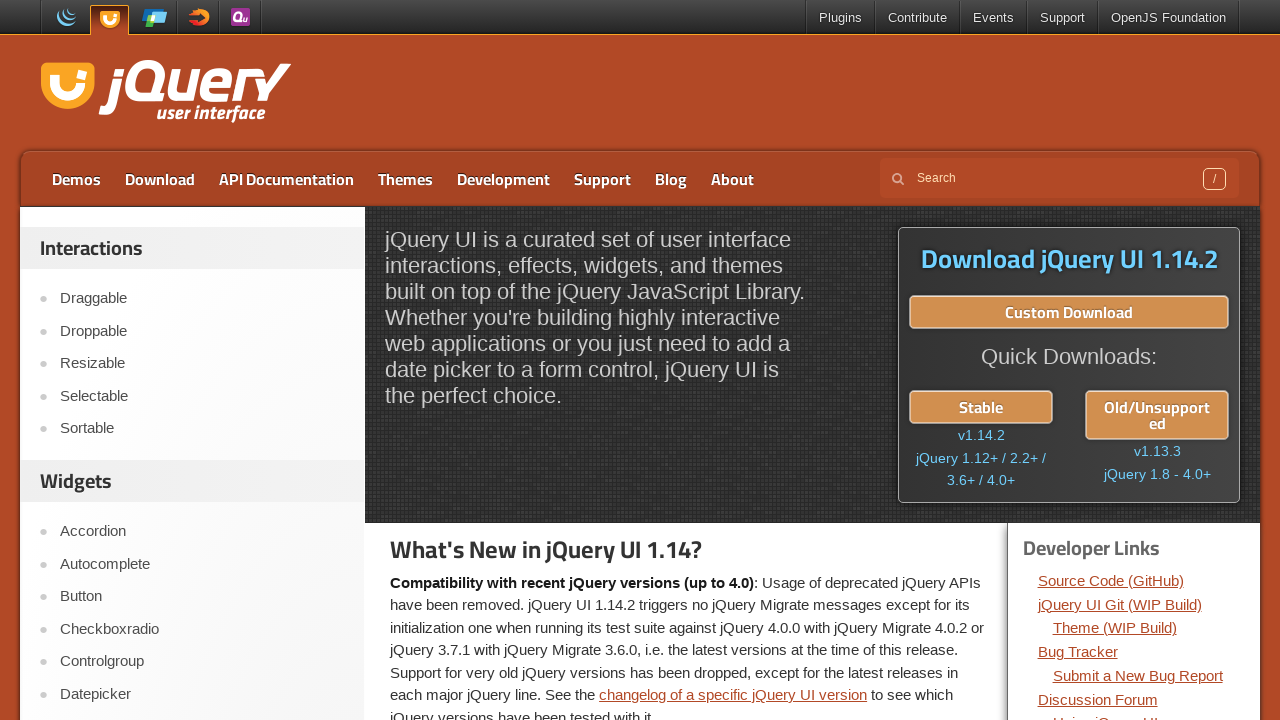

Located Datepicker link on jQuery UI homepage
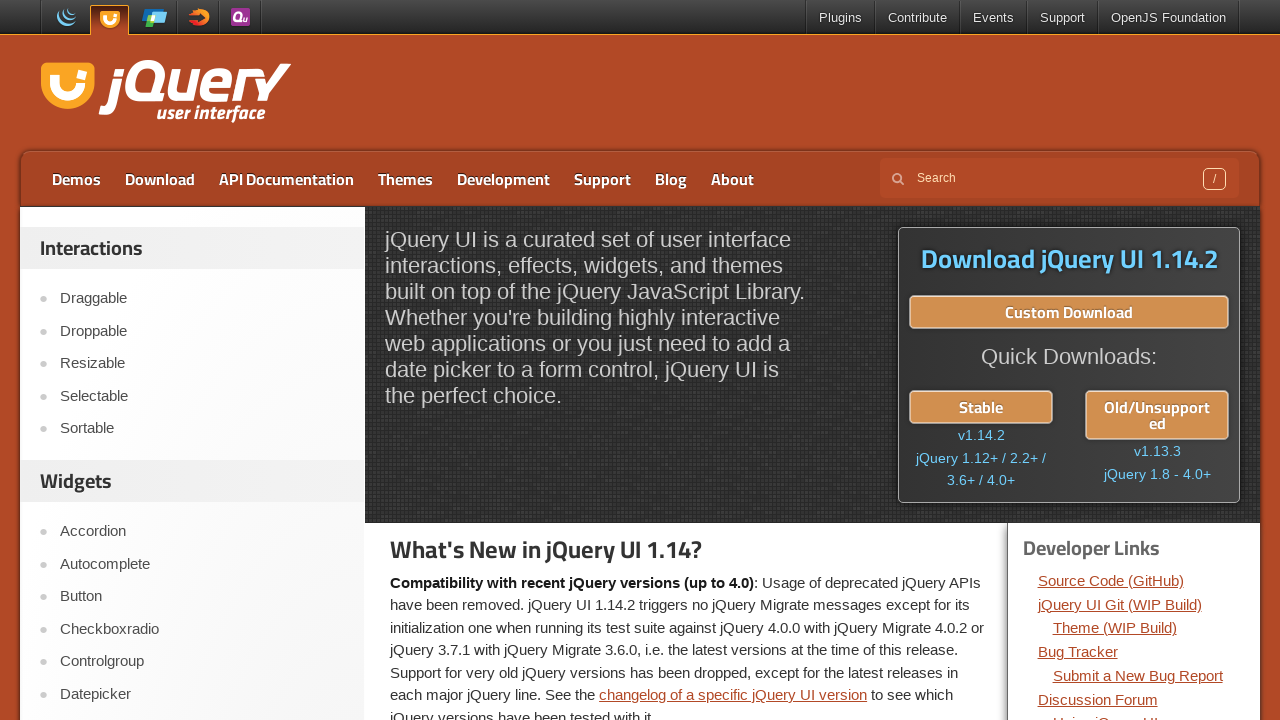

Scrolled Datepicker link into view
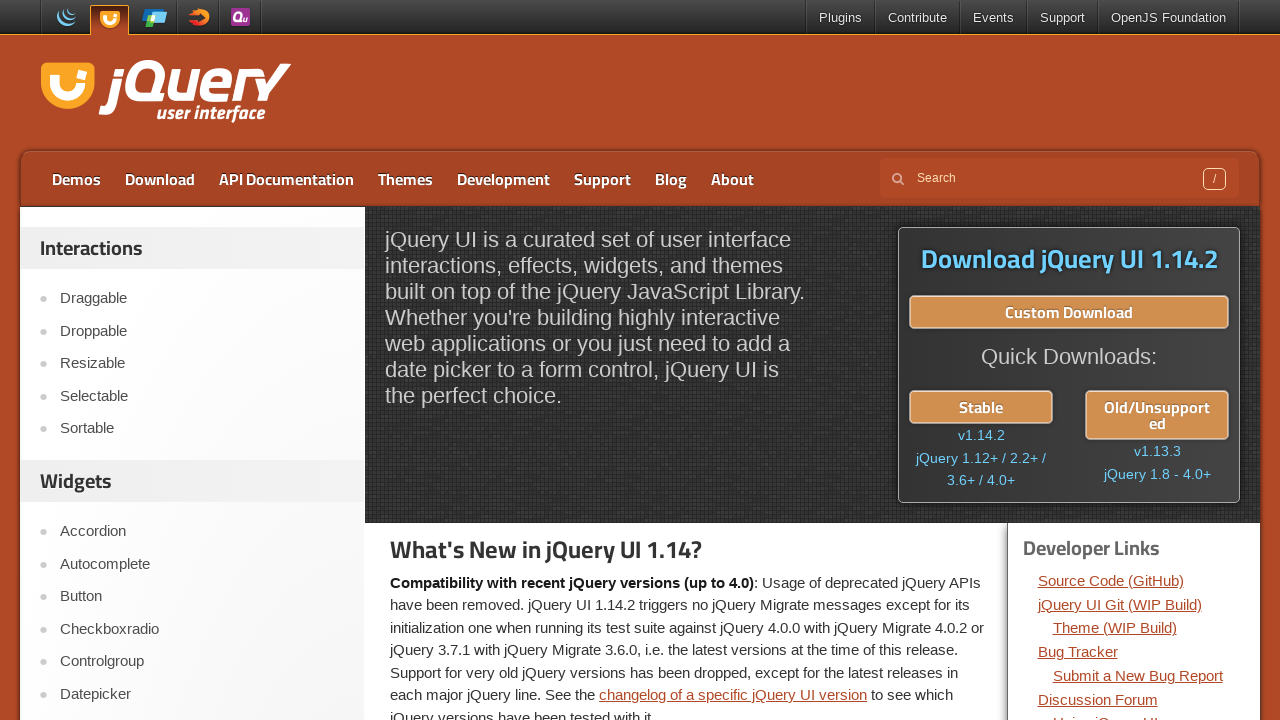

Clicked on Datepicker link at (202, 694) on text=Datepicker
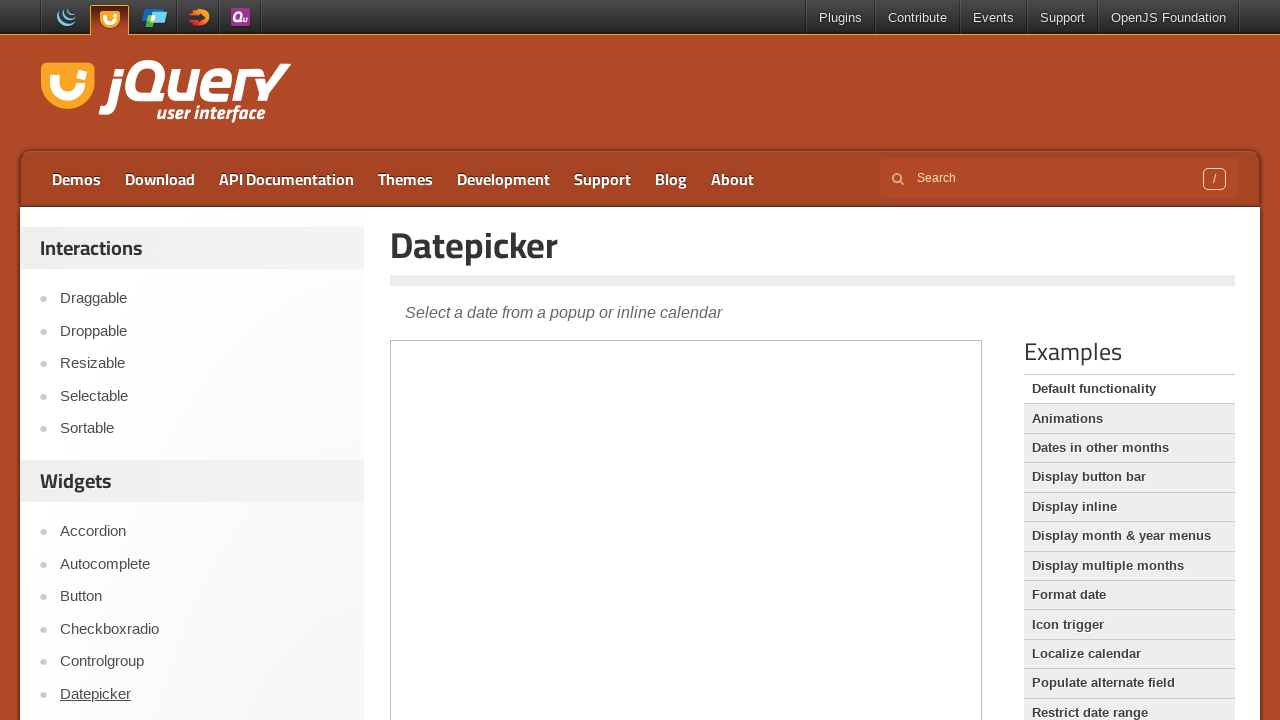

Datepicker demo page loaded successfully
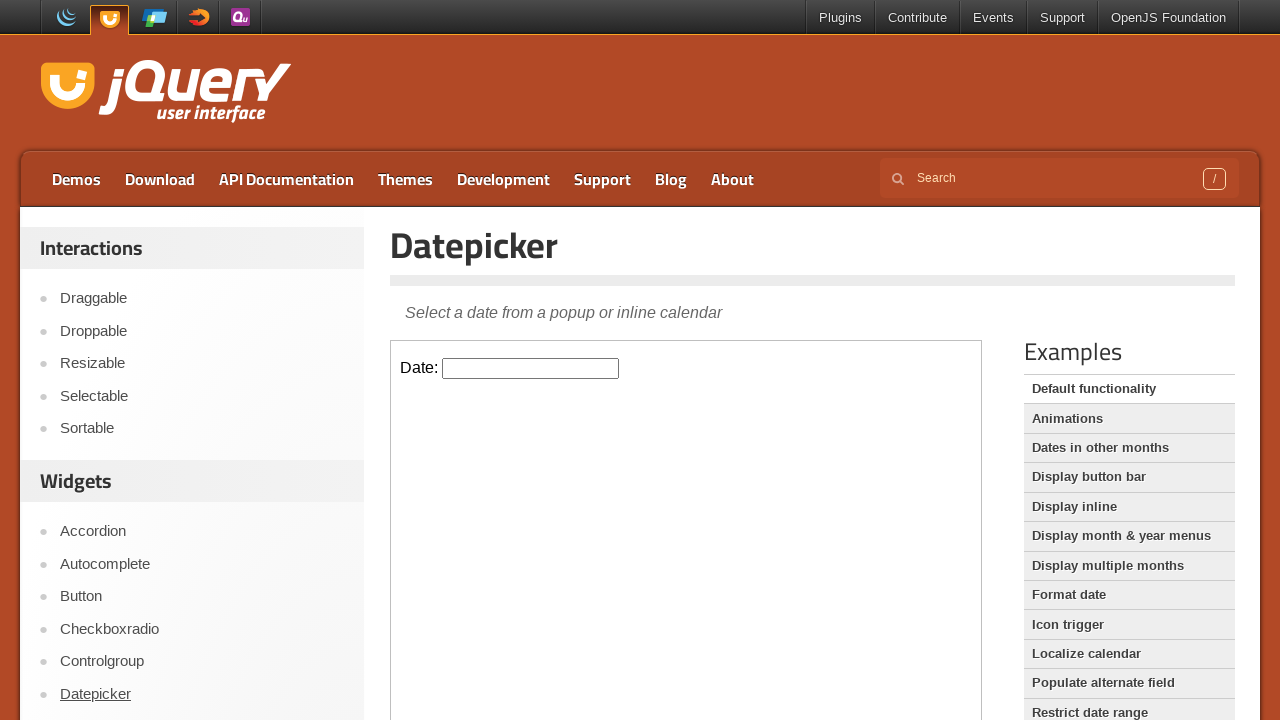

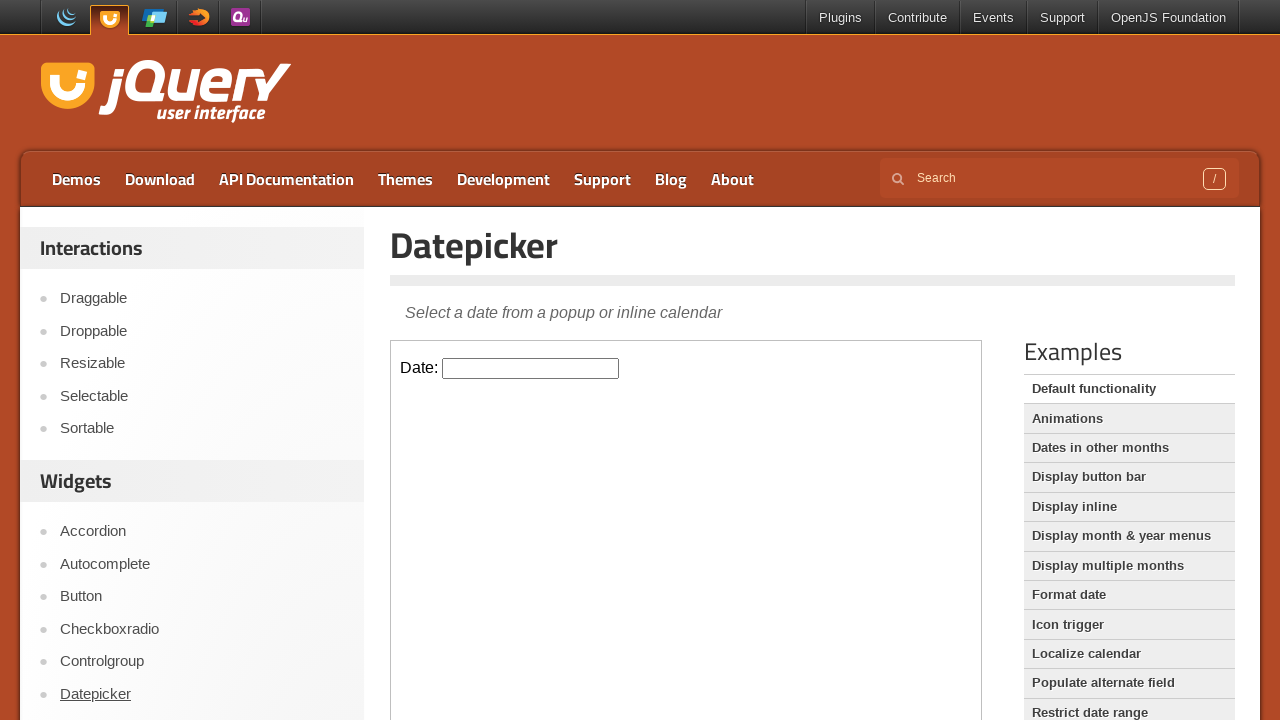